Tests the DemoQA text box form by filling in full name, email, current address, and permanent address fields, submitting the form, and verifying that the submitted values are displayed in the output section.

Starting URL: https://demoqa.com/text-box/

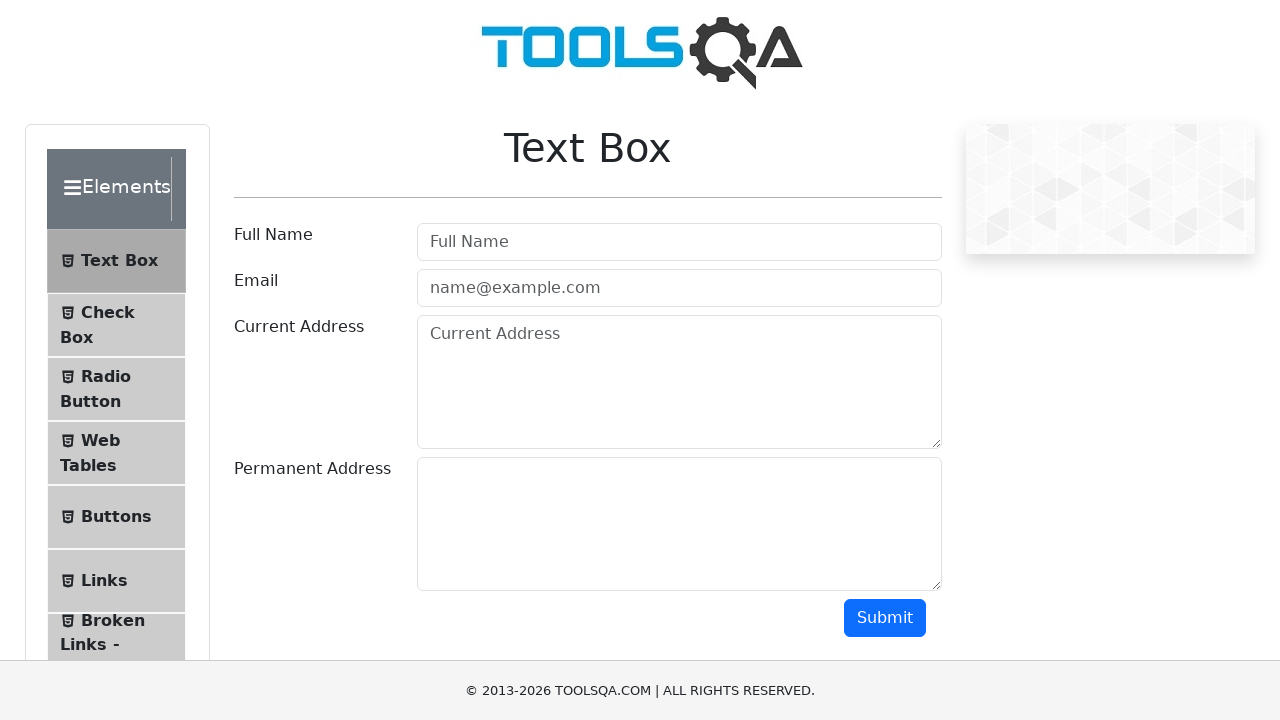

Filled full name field with 'Gilberto Lizarraga' on #userName
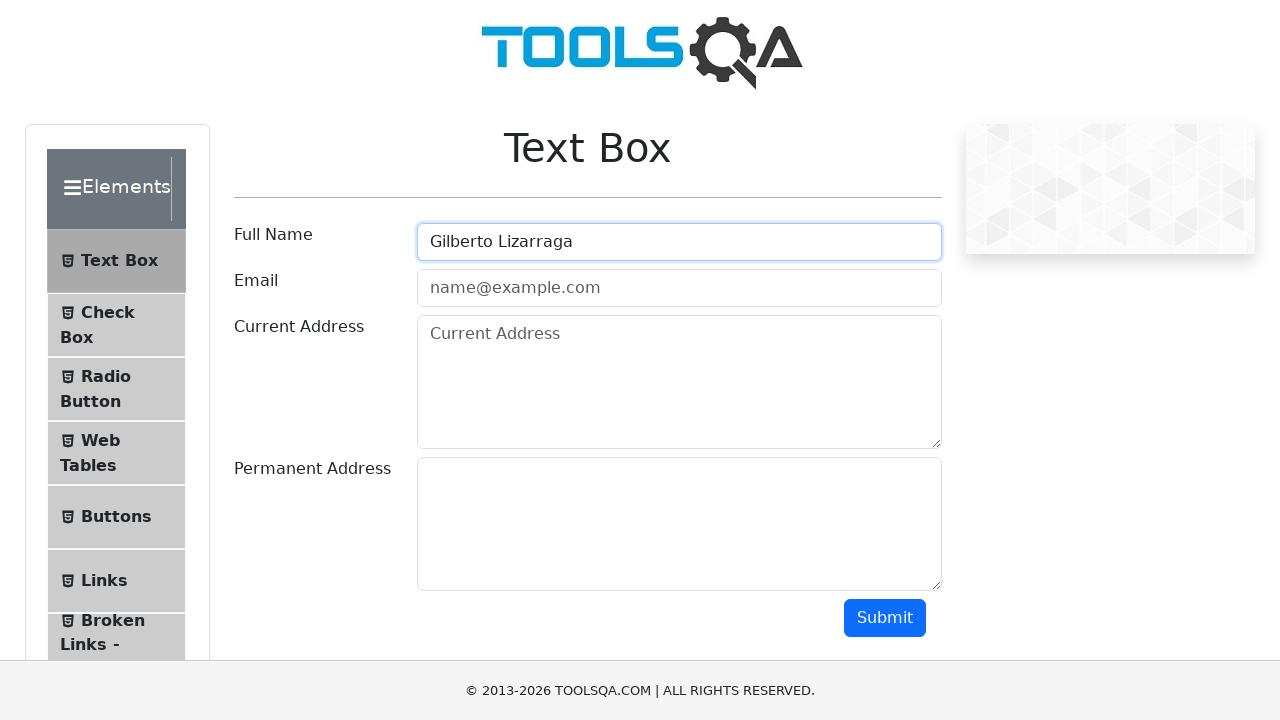

Filled email field with 'gilberto.lizbar@gmail.com' on #userEmail
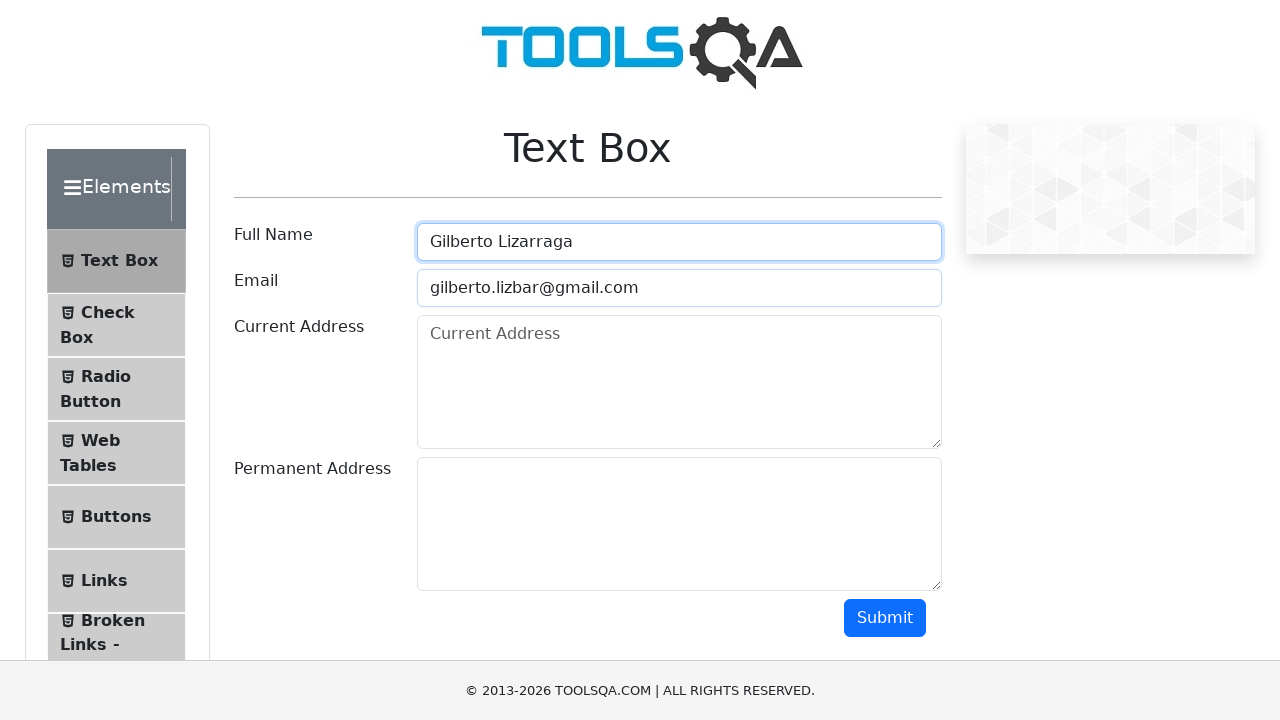

Filled current address field with '123 st' on #currentAddress
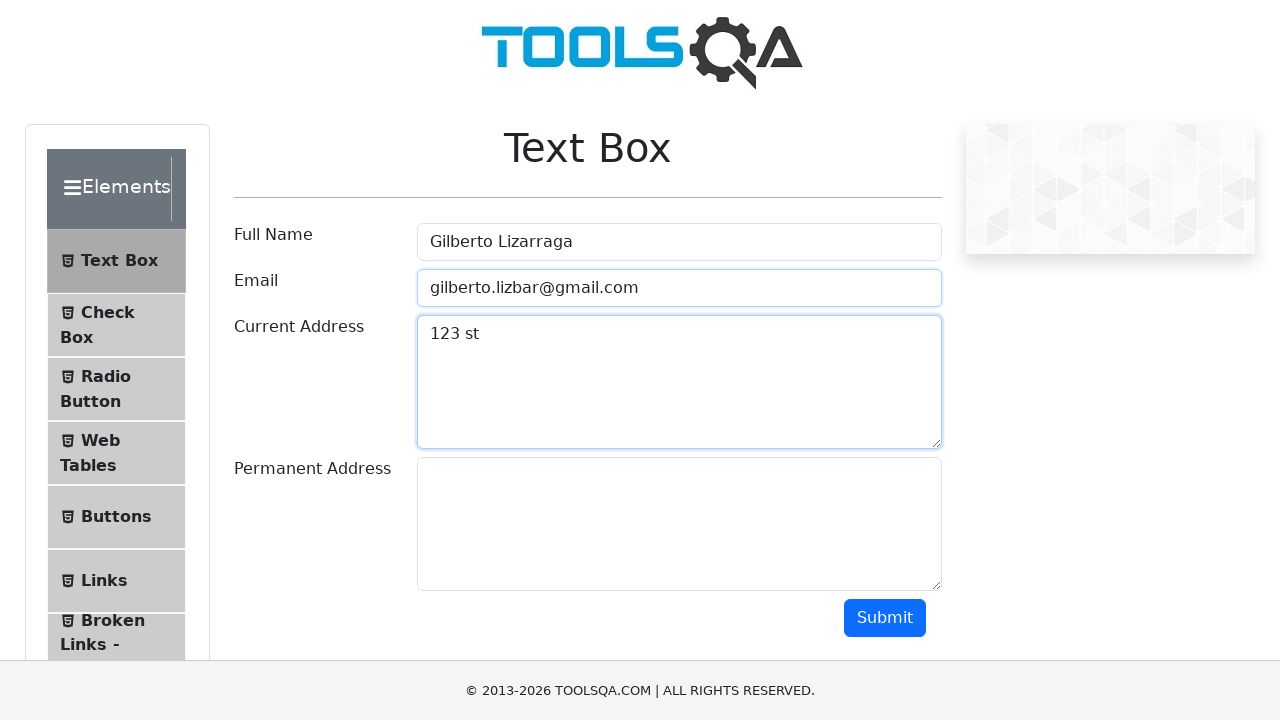

Filled permanent address field with '1789 st' on #permanentAddress
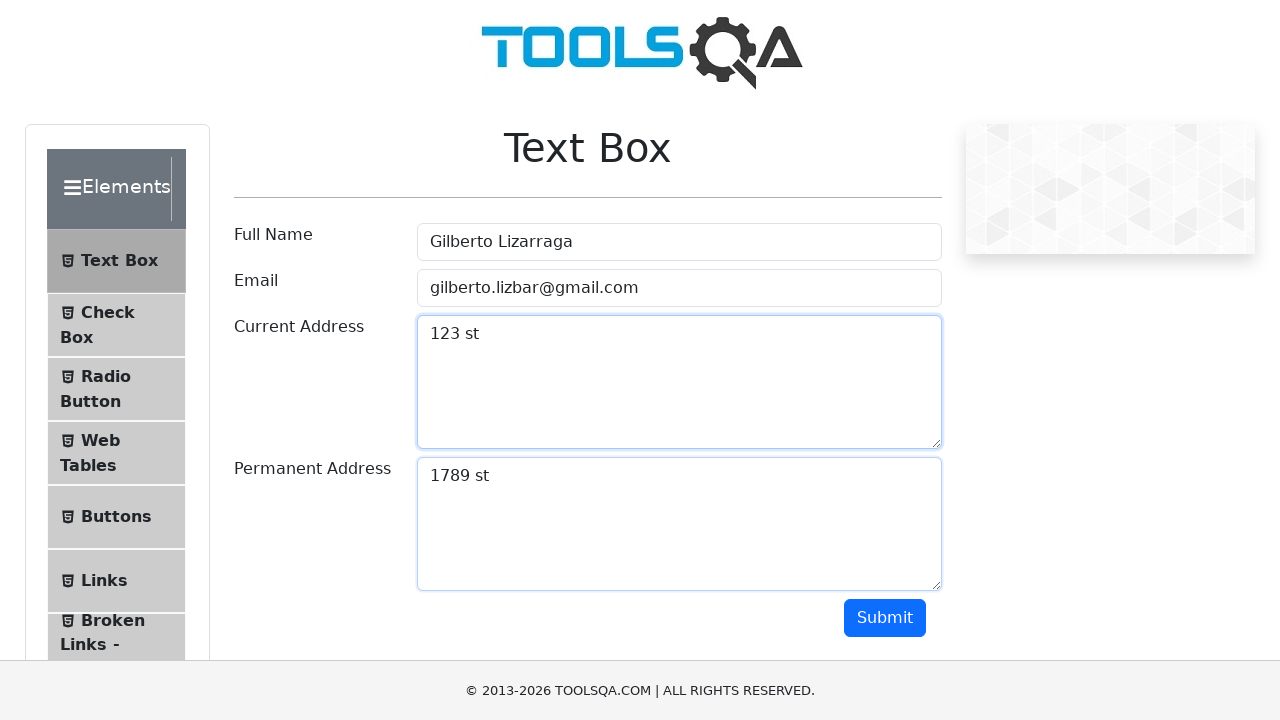

Clicked submit button to submit the form at (885, 618) on #submit
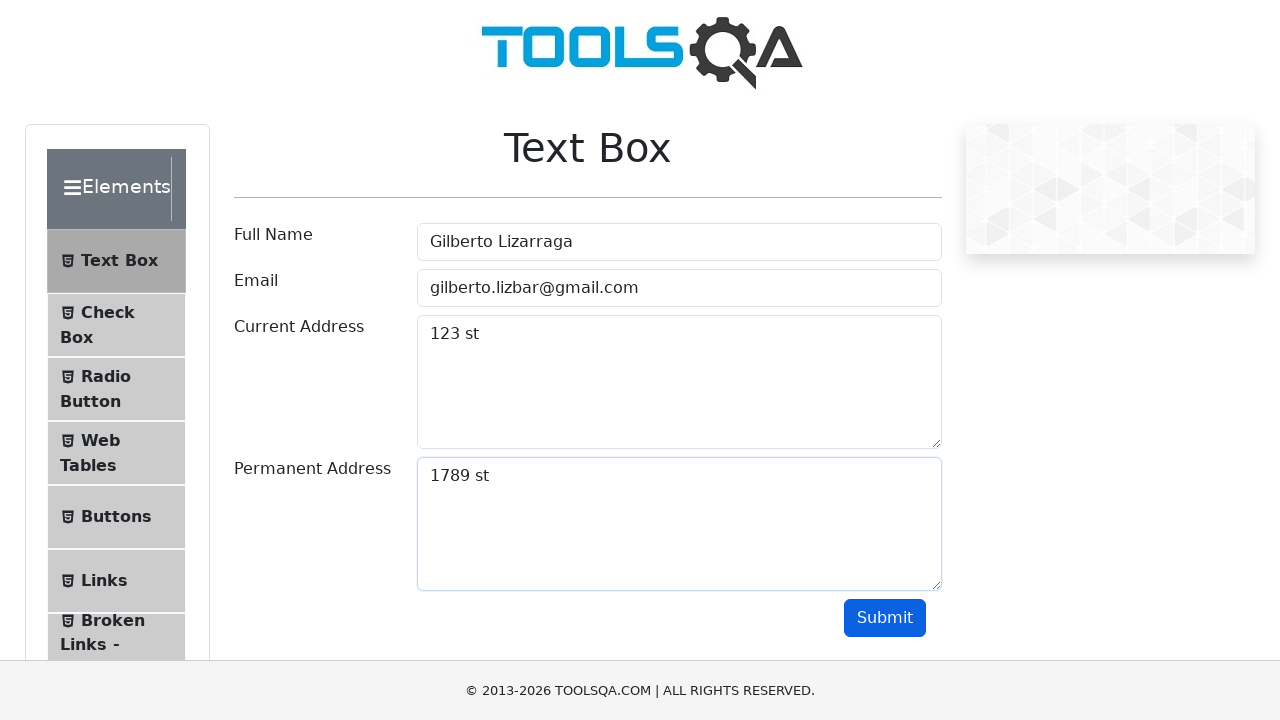

Output section loaded after form submission
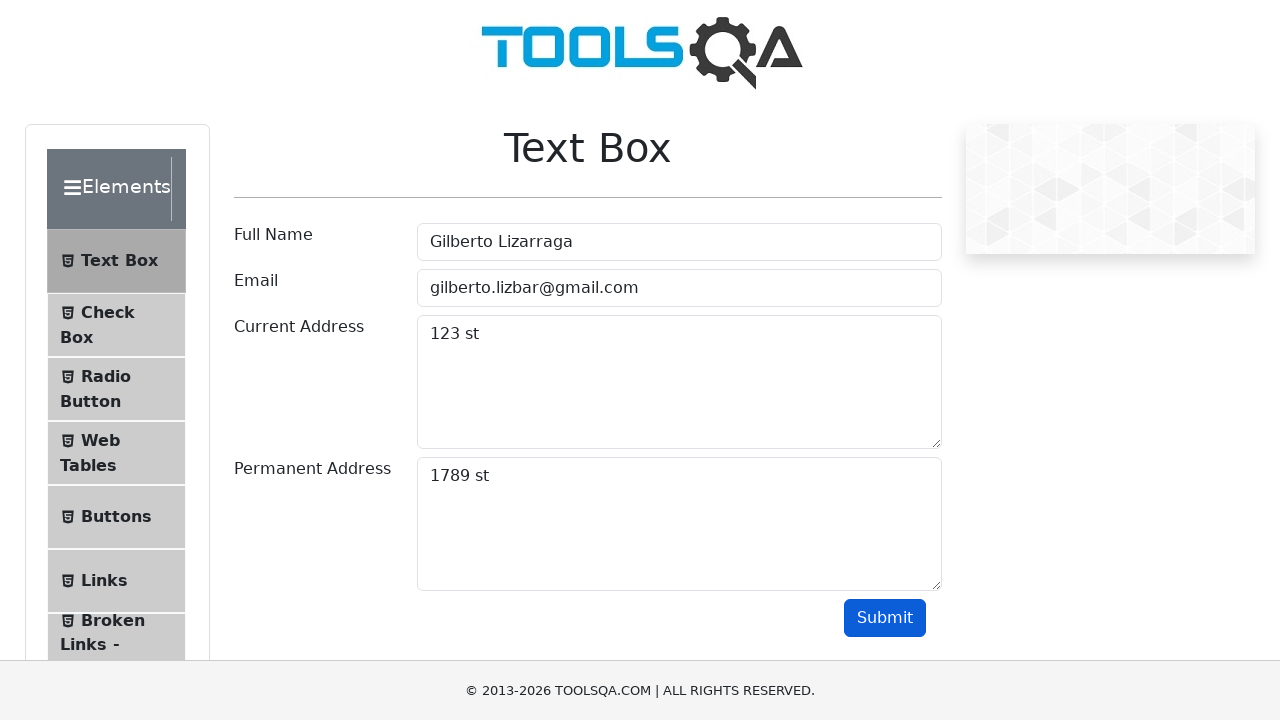

Located name output element
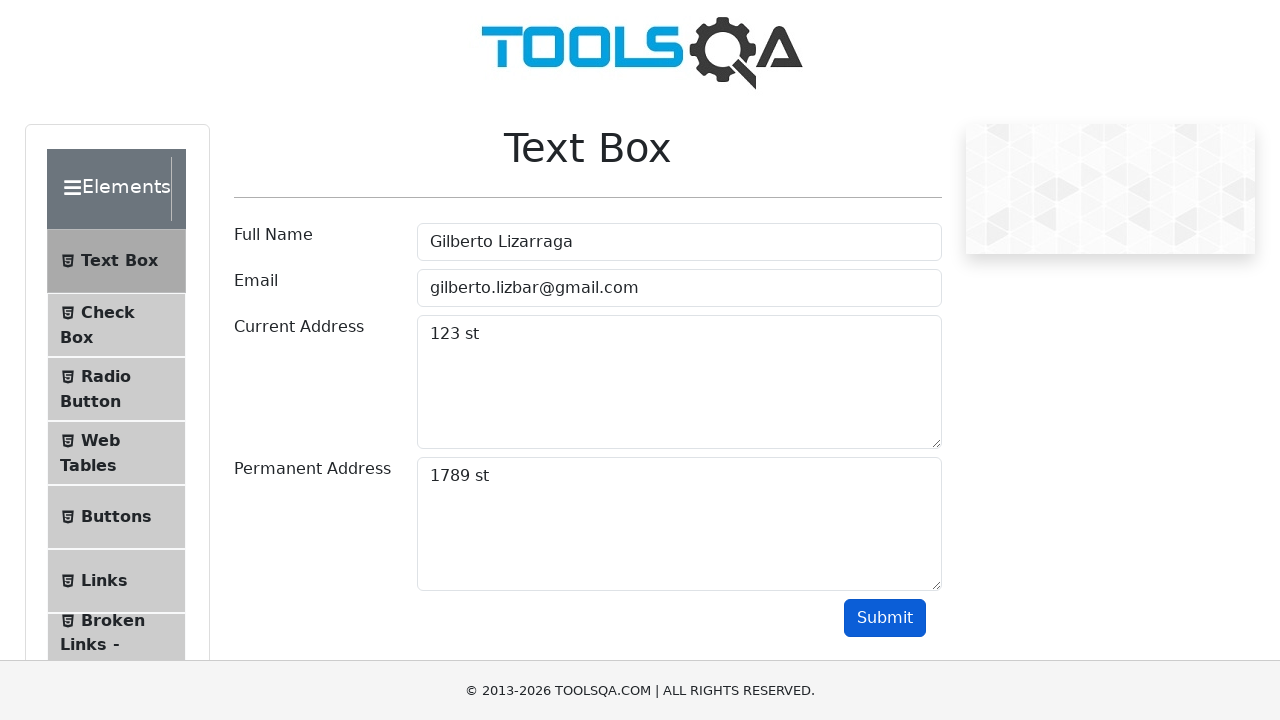

Located email output element
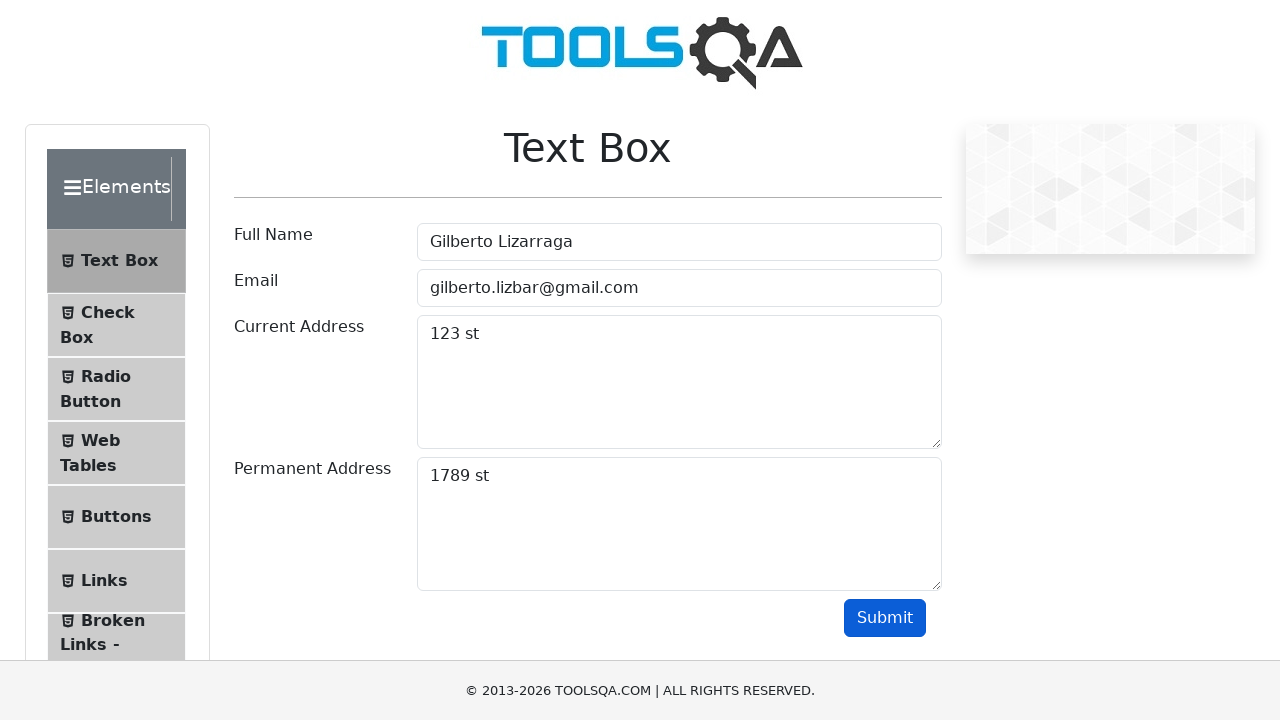

Located current address output element
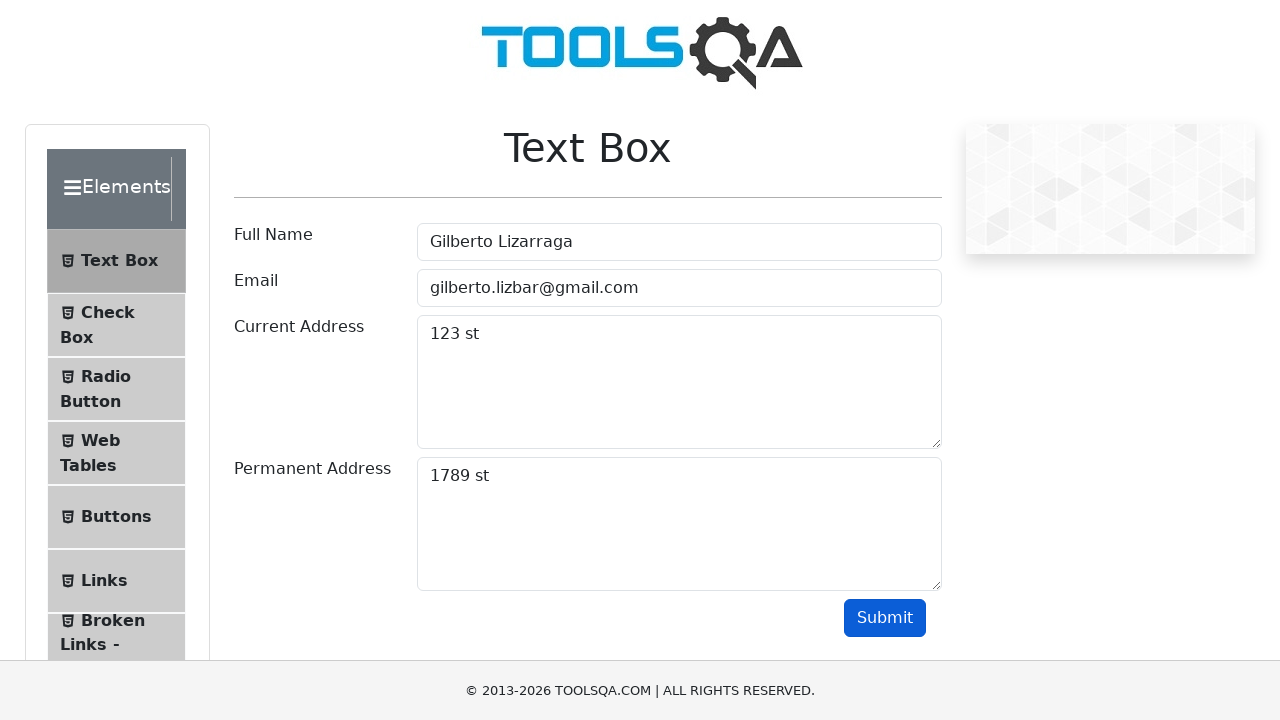

Located permanent address output element
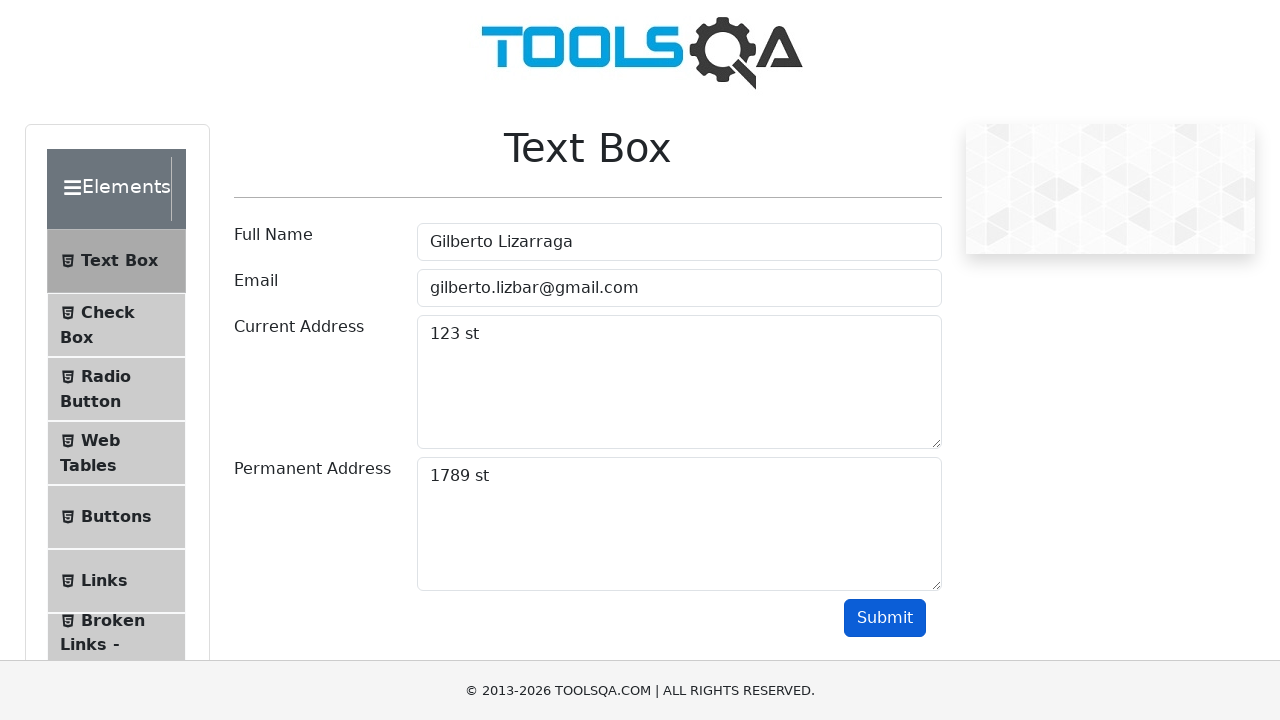

Verified name output is visible
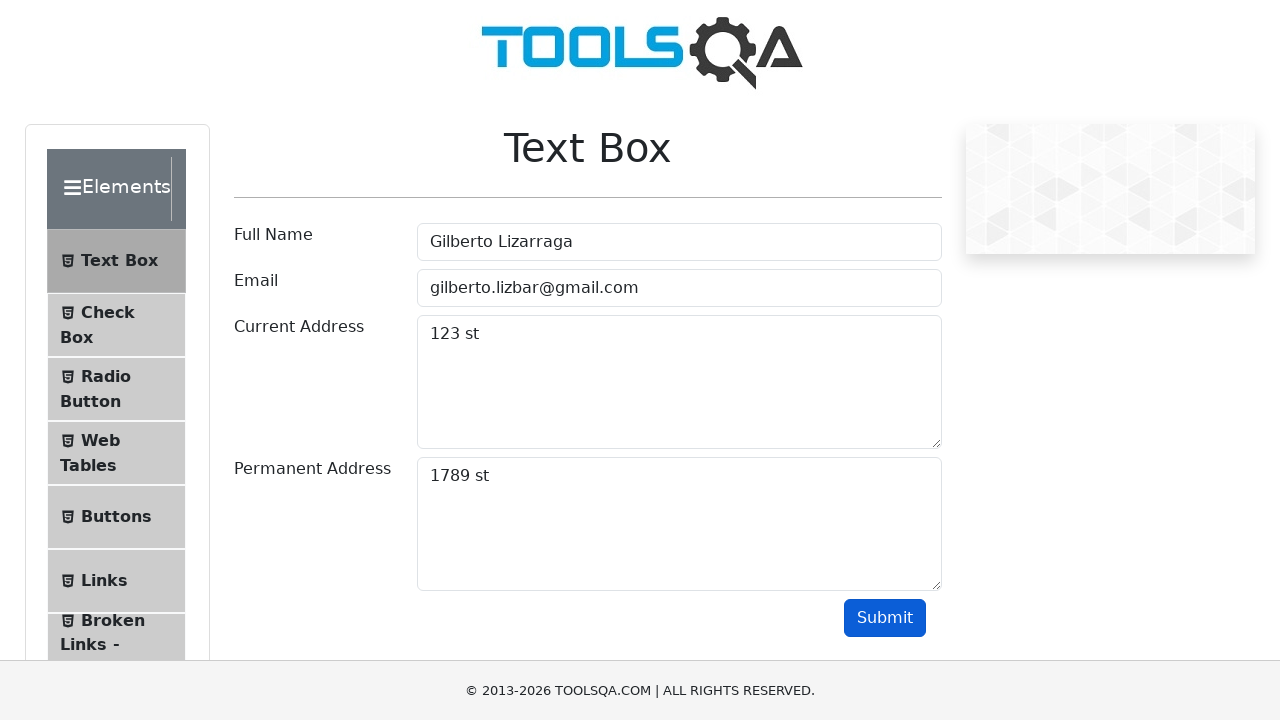

Verified email output is visible
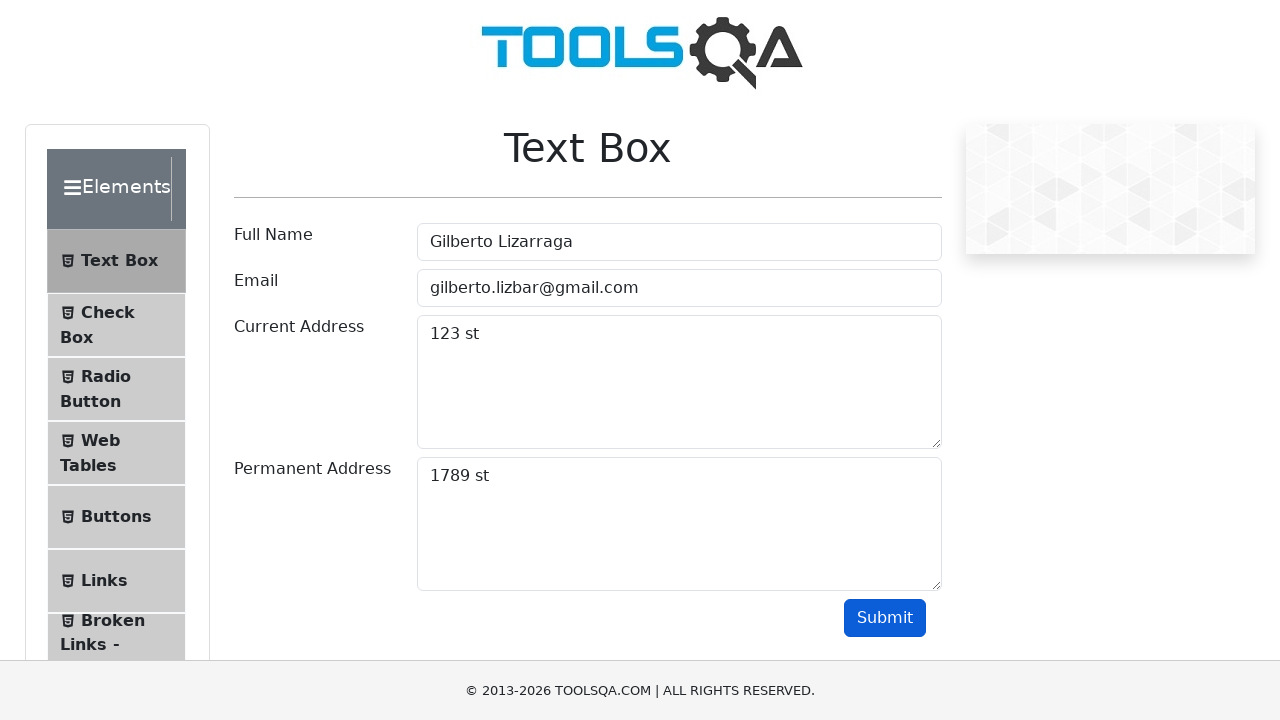

Verified current address output is visible
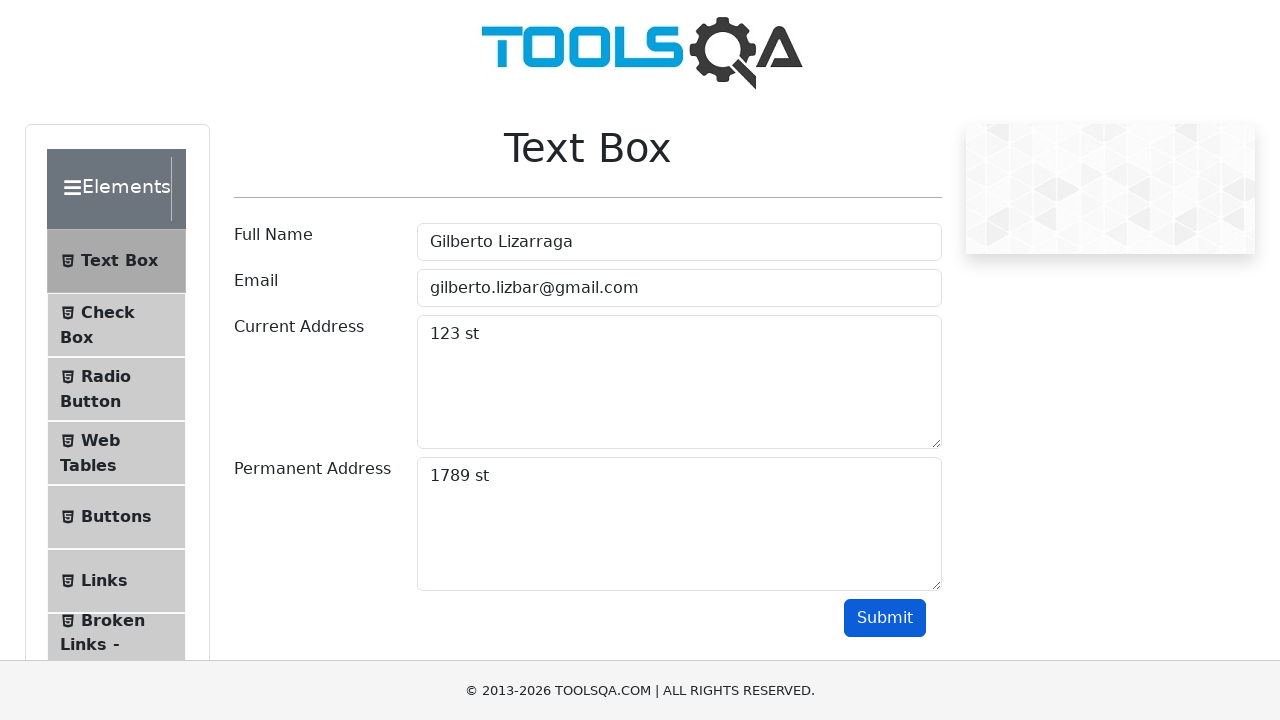

Verified permanent address output is visible
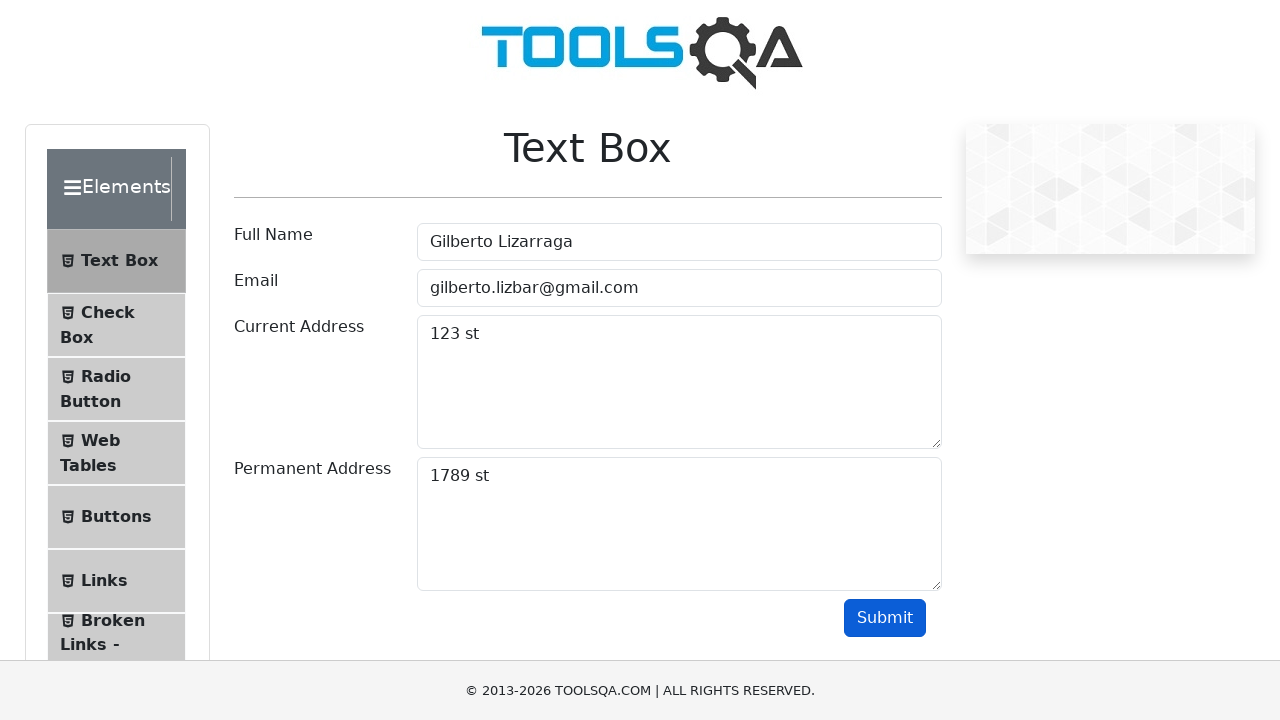

Verified full name 'Gilberto Lizarraga' is displayed in output
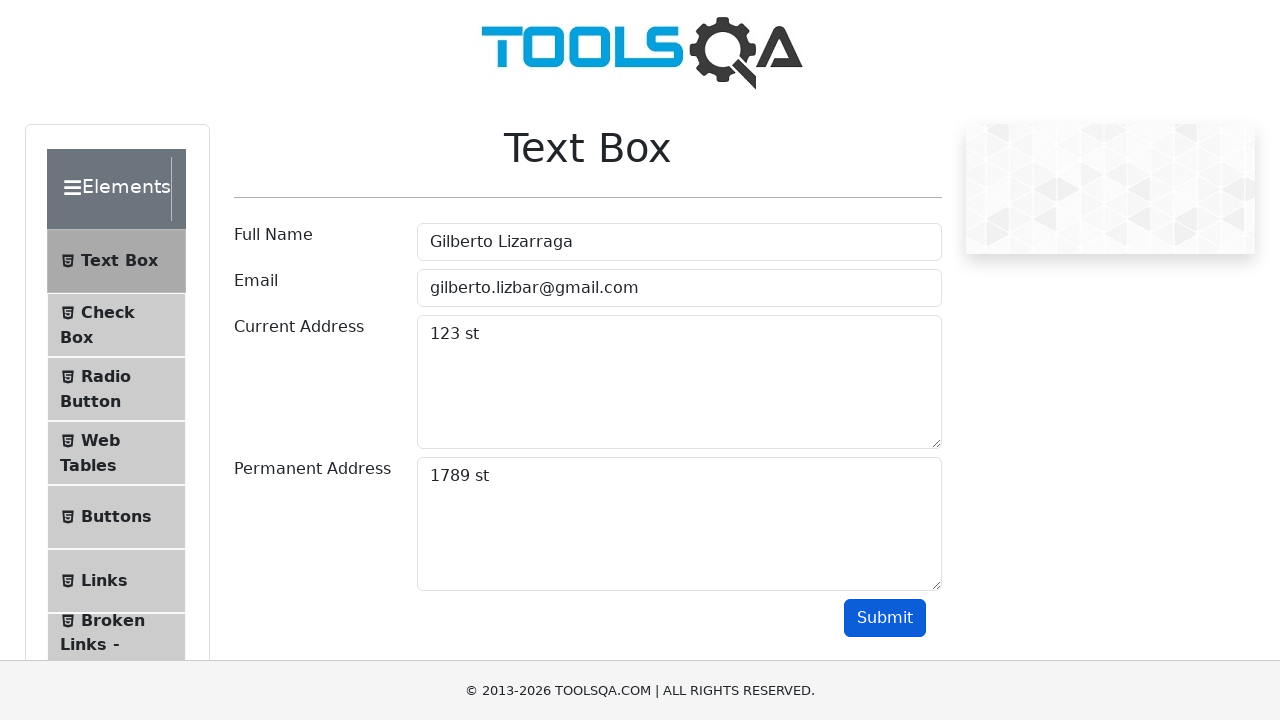

Verified email 'gilberto.lizbar@gmail.com' is displayed in output
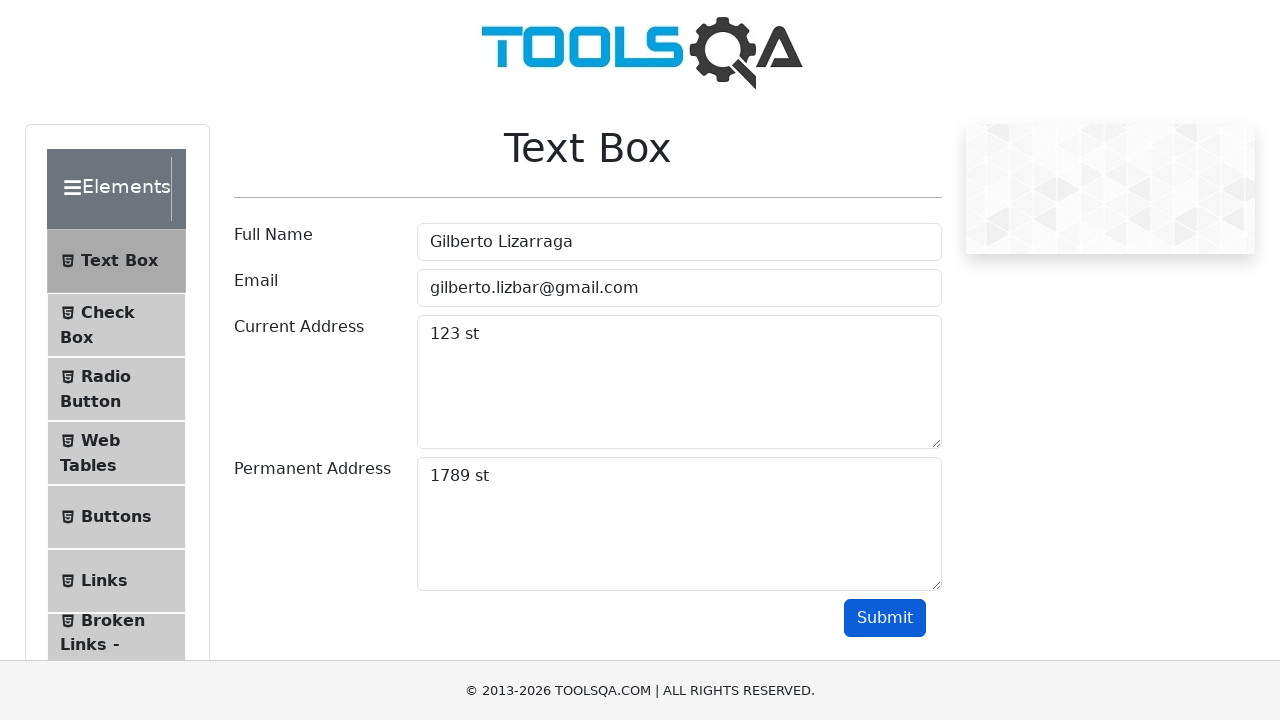

Verified current address '123 st' is displayed in output
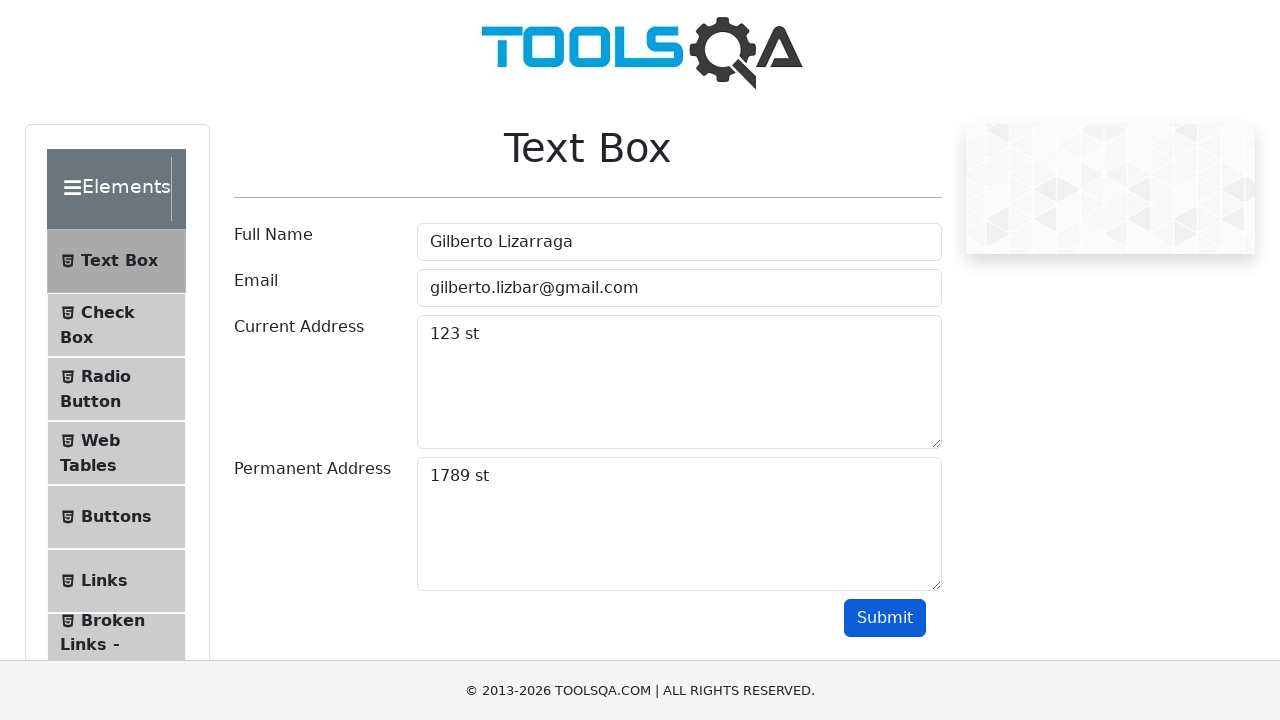

Verified permanent address '1789 st' is displayed in output
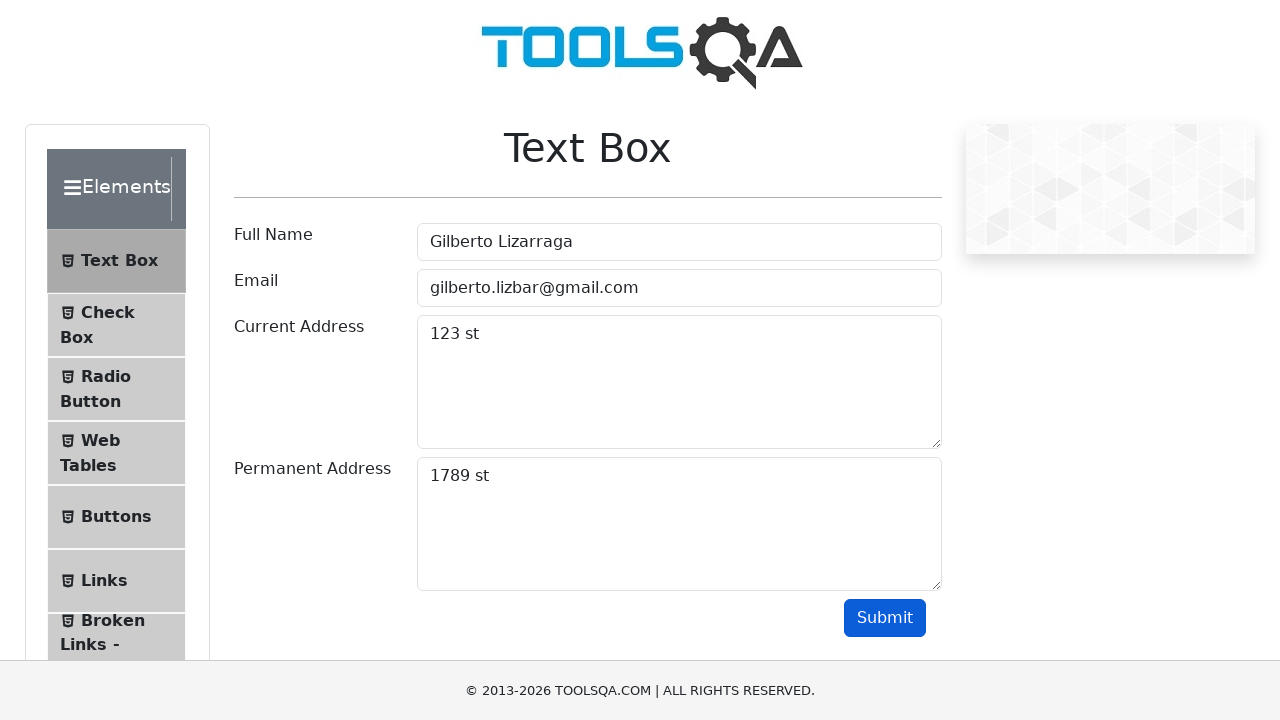

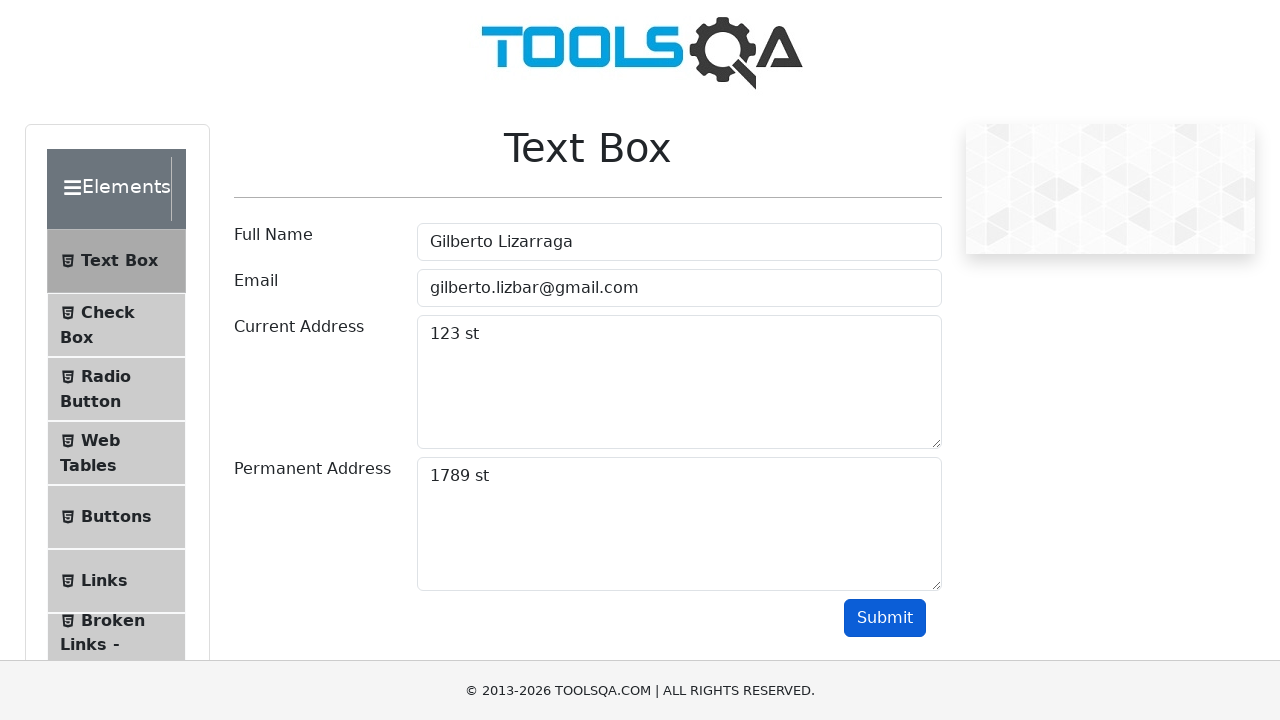